Tests the Automation Exercise website by verifying that the Category section contains exactly 3 elements and retrieves their names.

Starting URL: https://www.automationexercise.com/

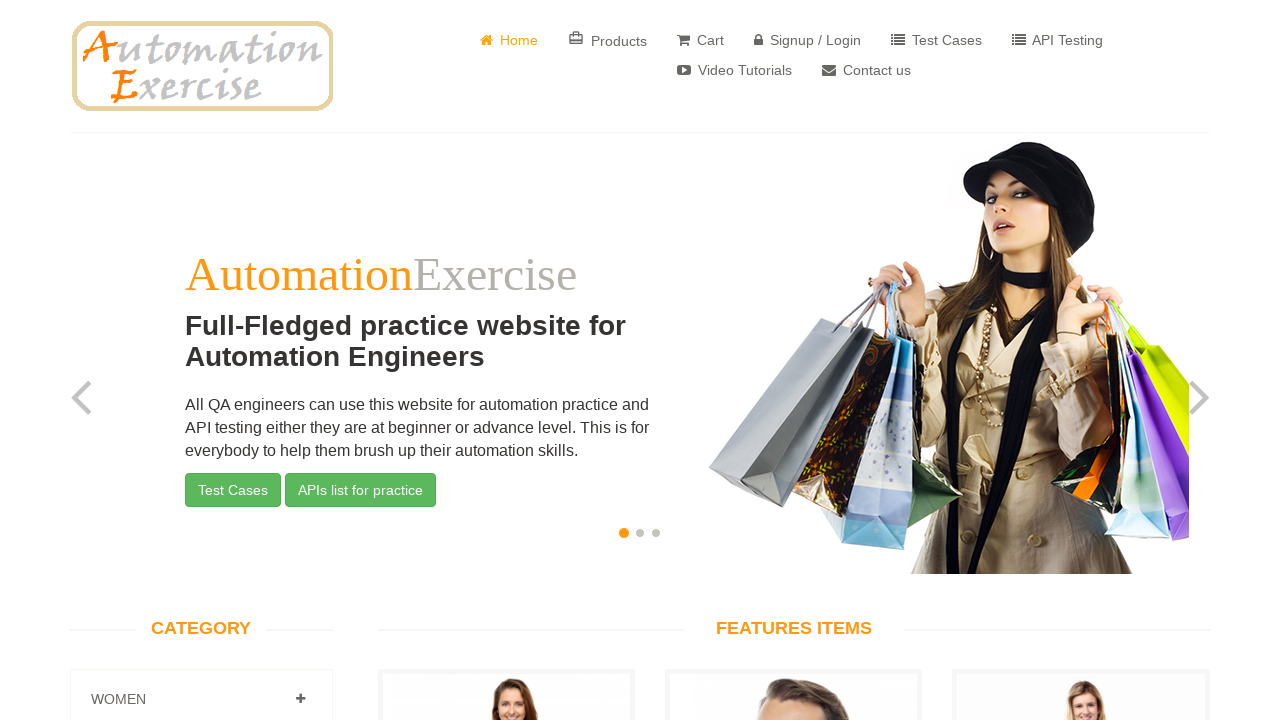

Navigated to Automation Exercise website
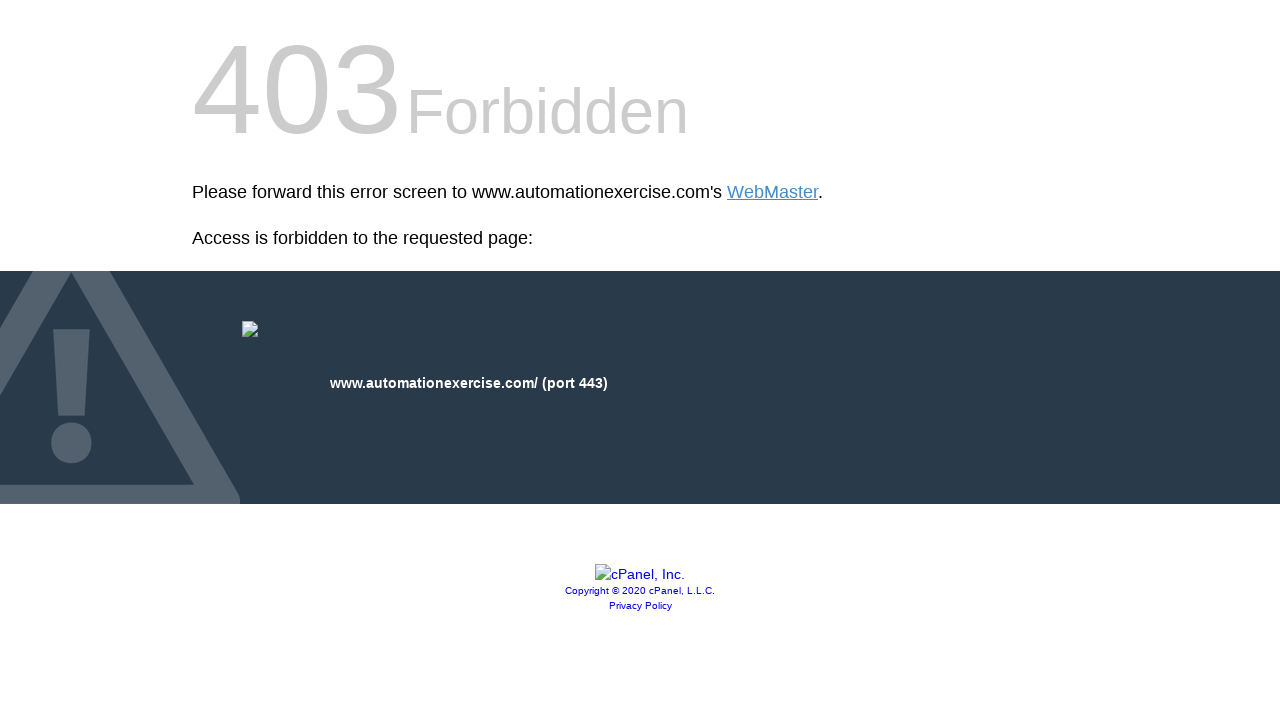

Located all category elements with class panel-title
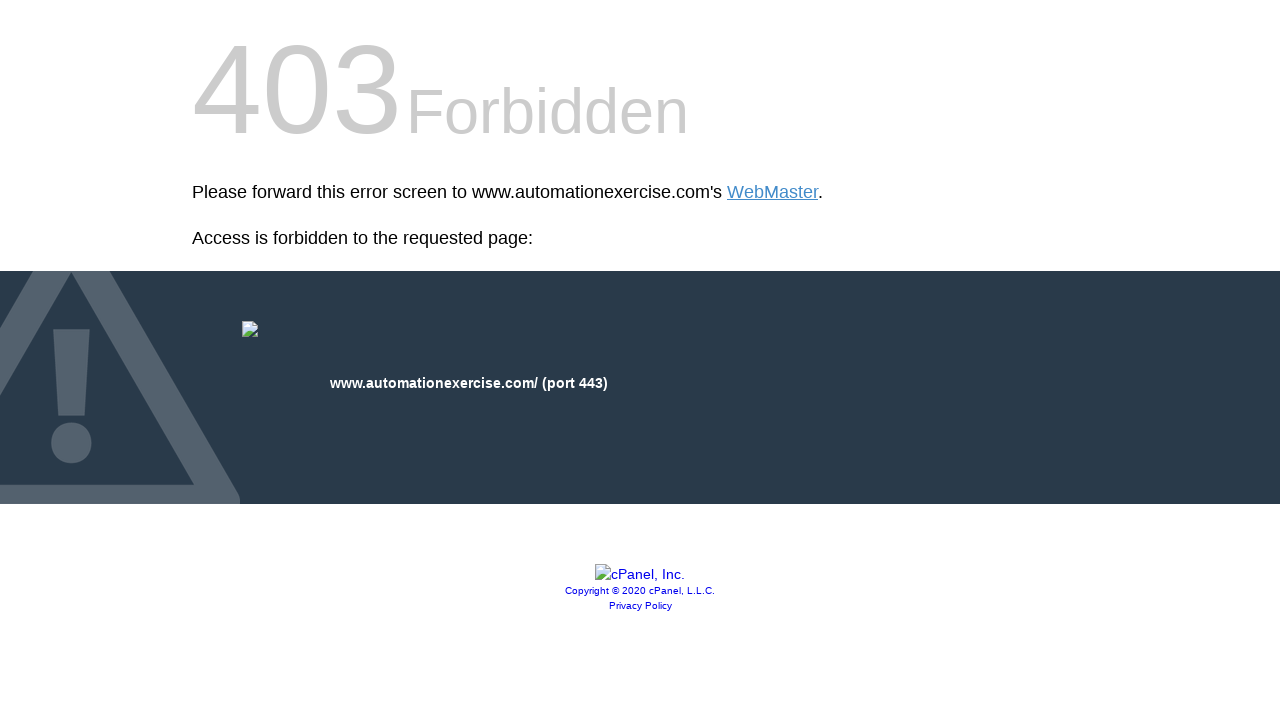

Verified category count: expected 3, found 0
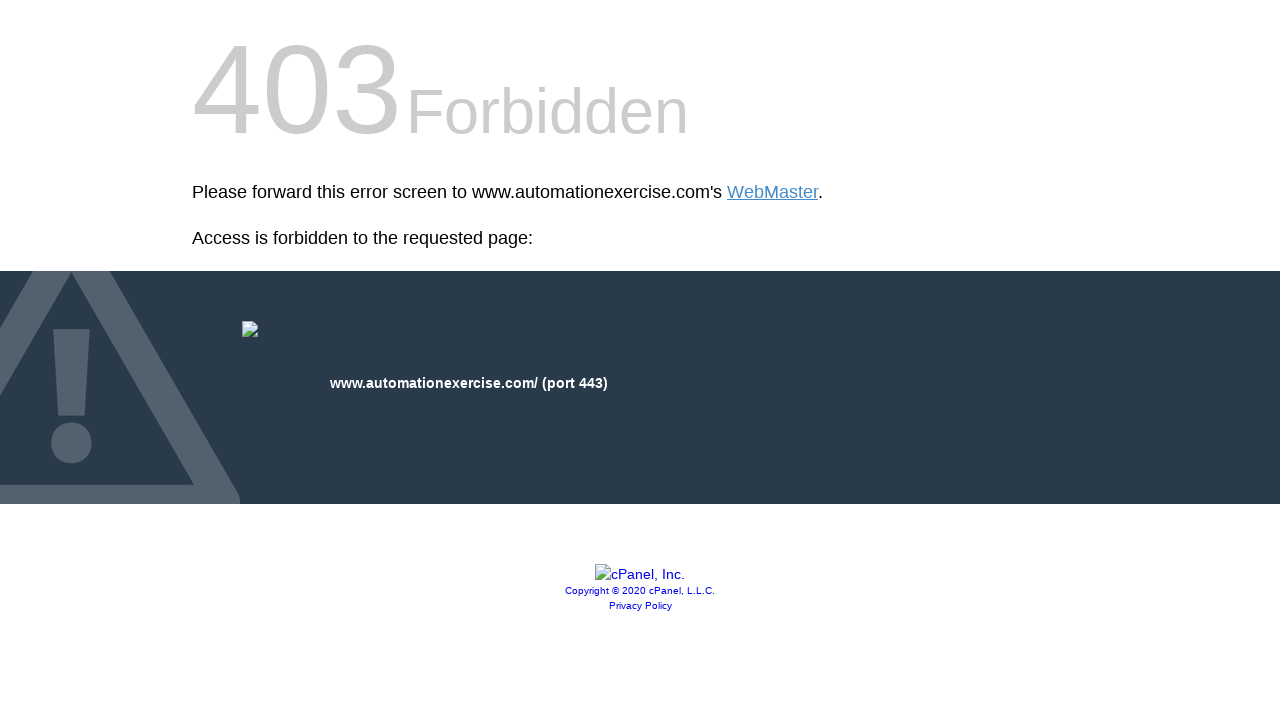

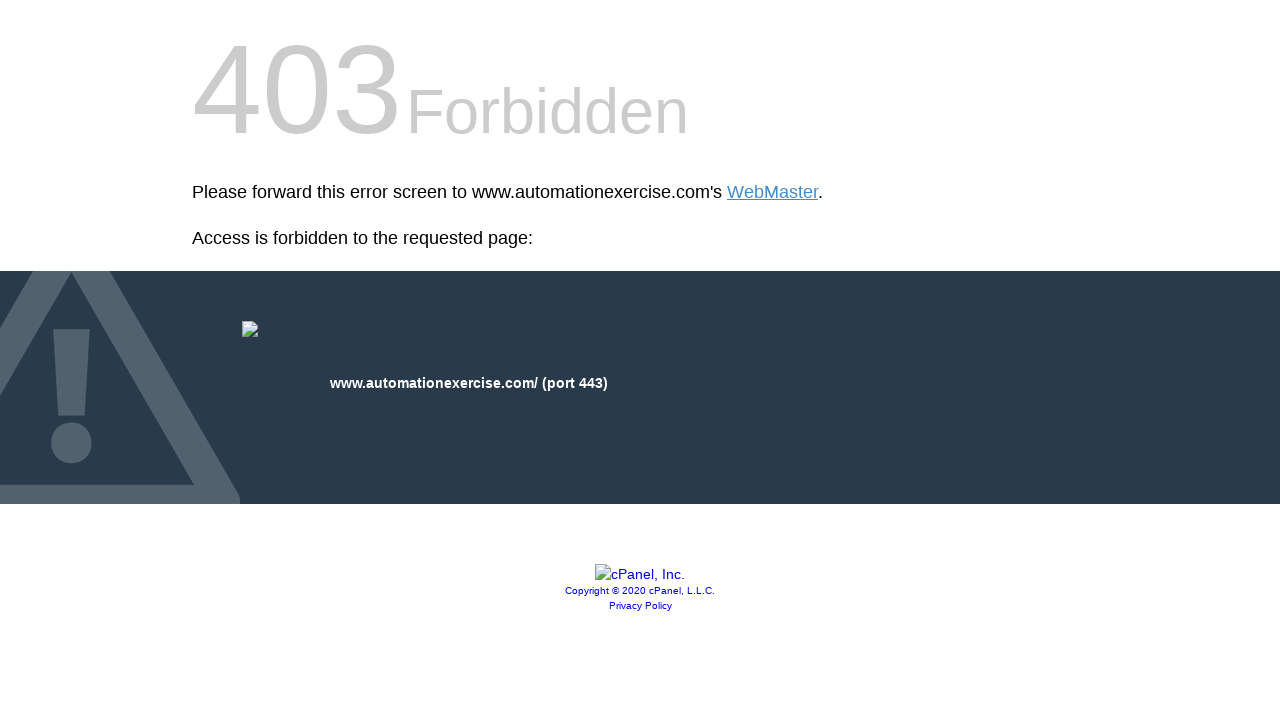